Tests email newsletter subscription form by filling in an email address and clicking the submit button

Starting URL: https://chadd.org/for-adults/overview/

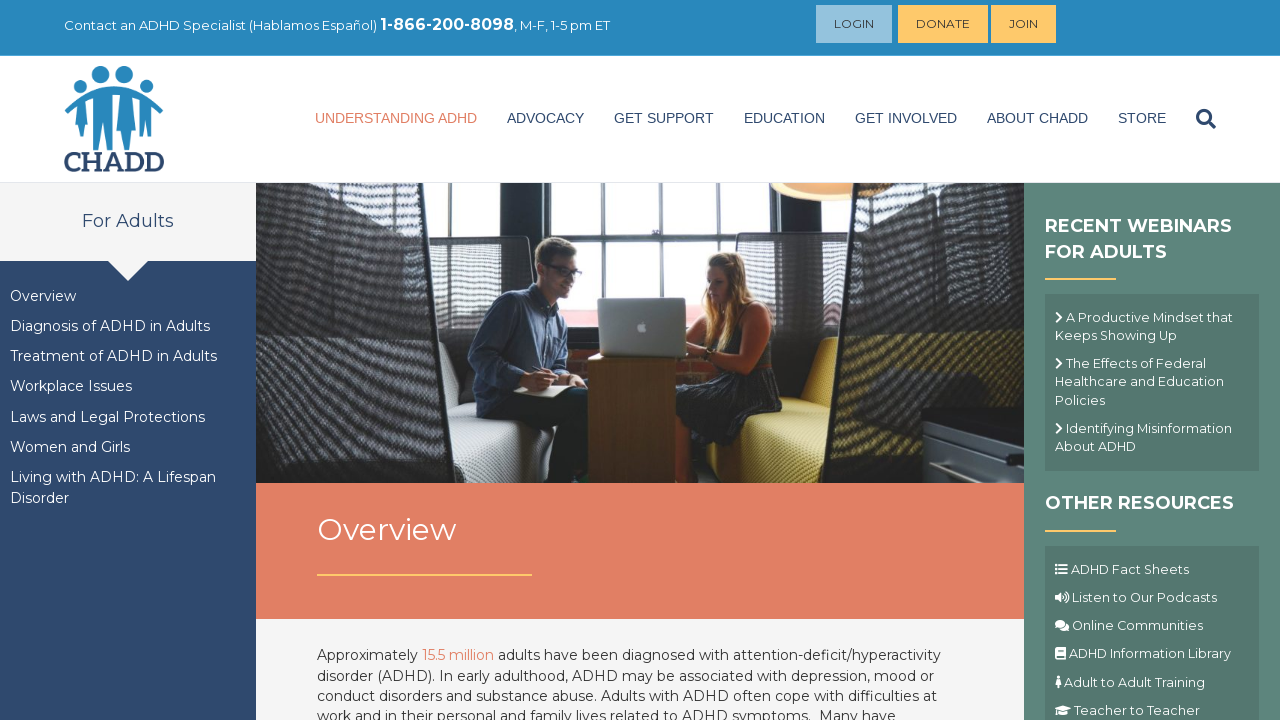

Filled email field with 'testuser7829@example.com' on input[name='EMAIL']
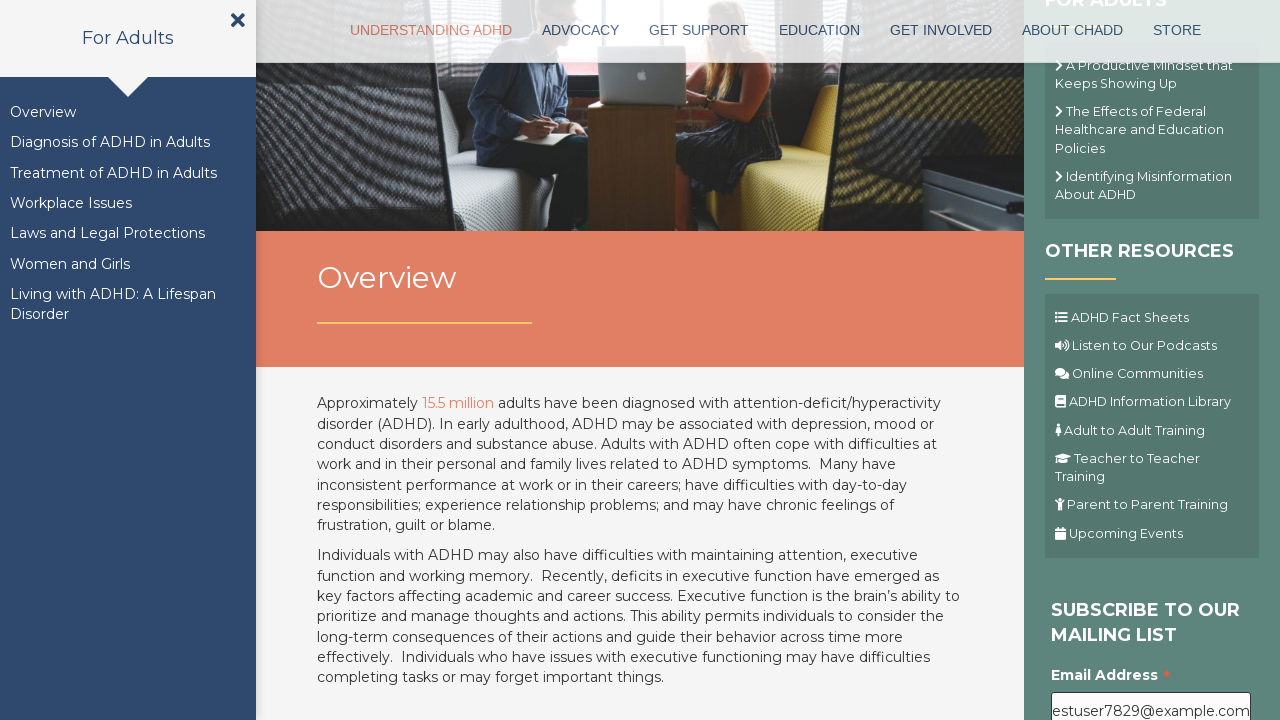

Clicked submit button to subscribe to newsletter at (1111, 361) on .button
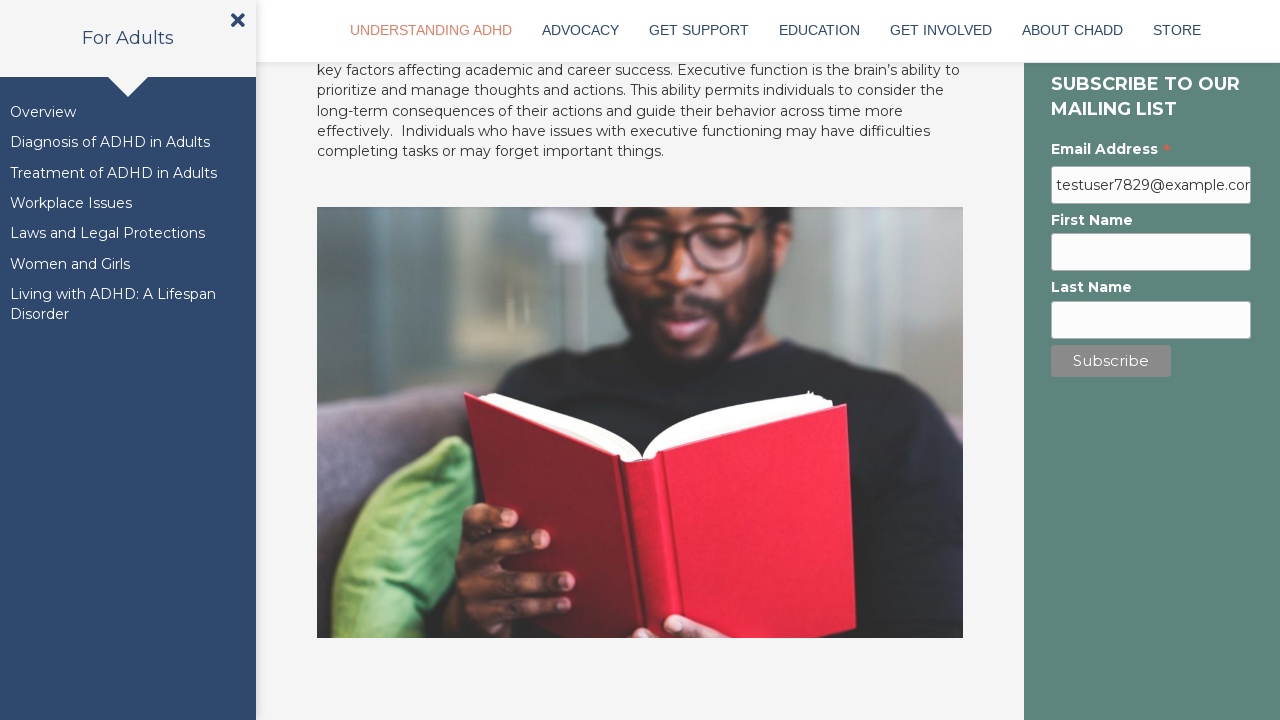

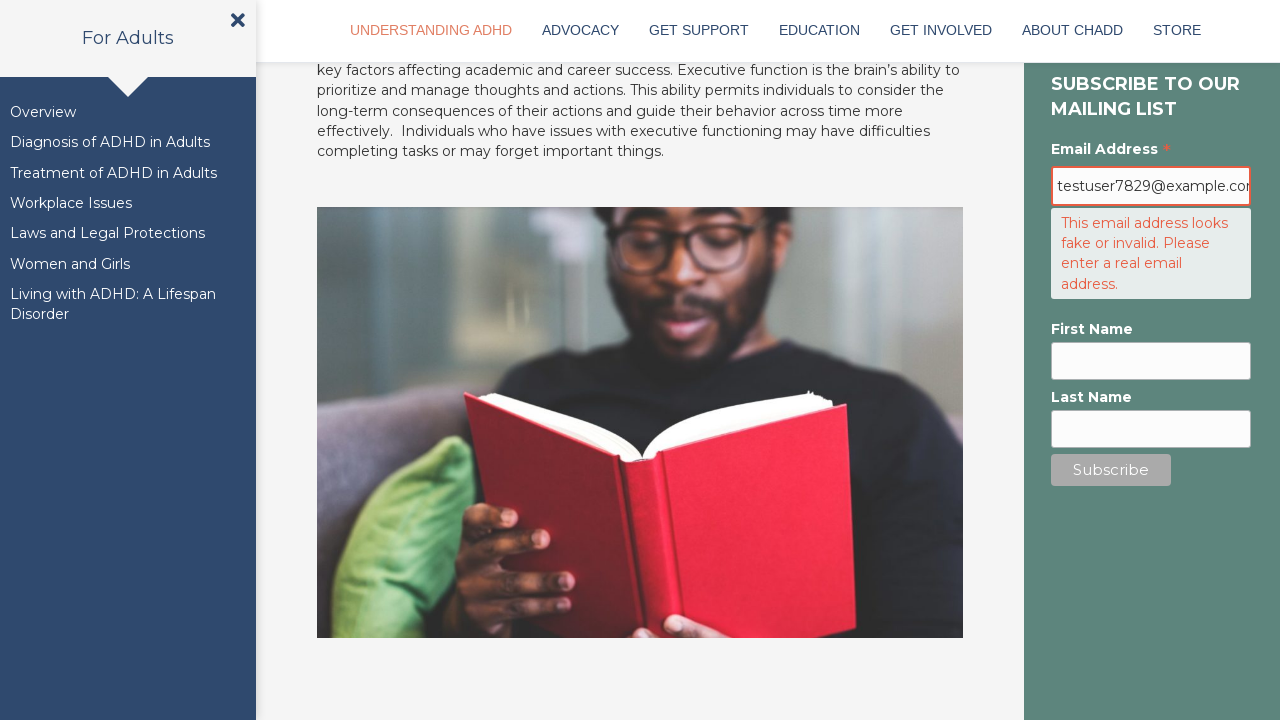